Tests hover functionality by moving the mouse over each navigation menu item on the registration page

Starting URL: https://demo.automationtesting.in/Register.html

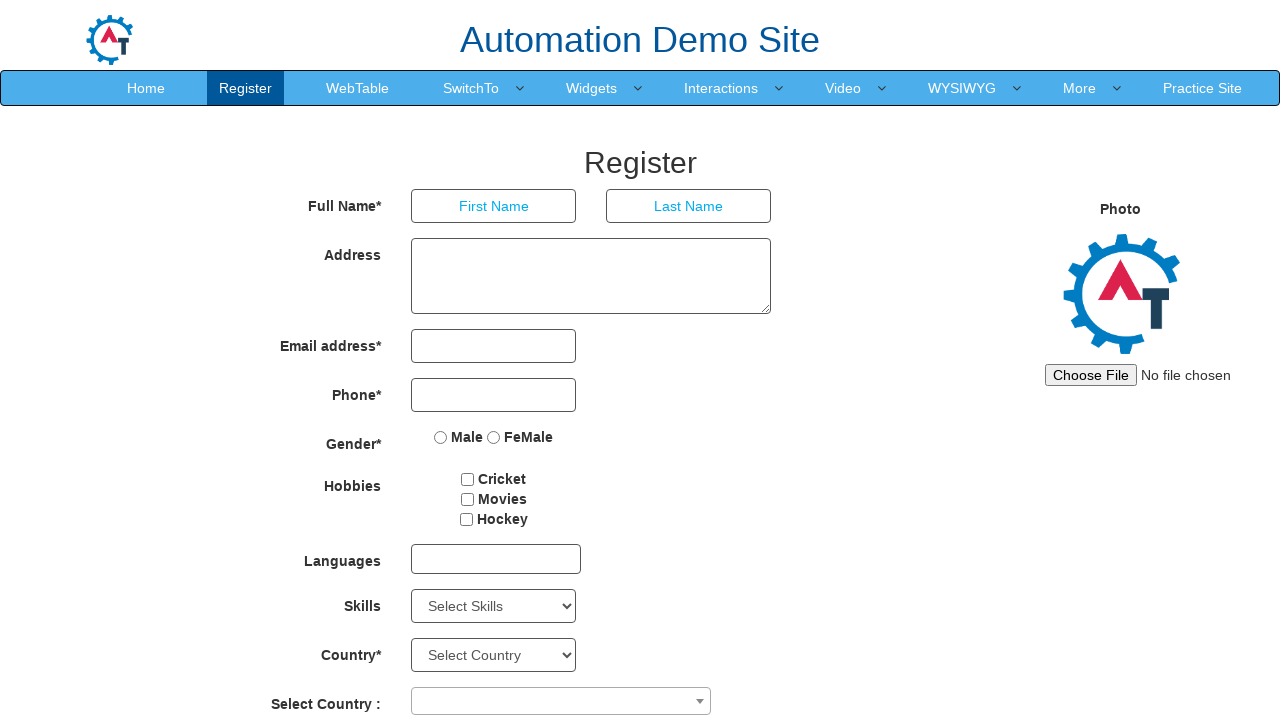

Navigated to registration page
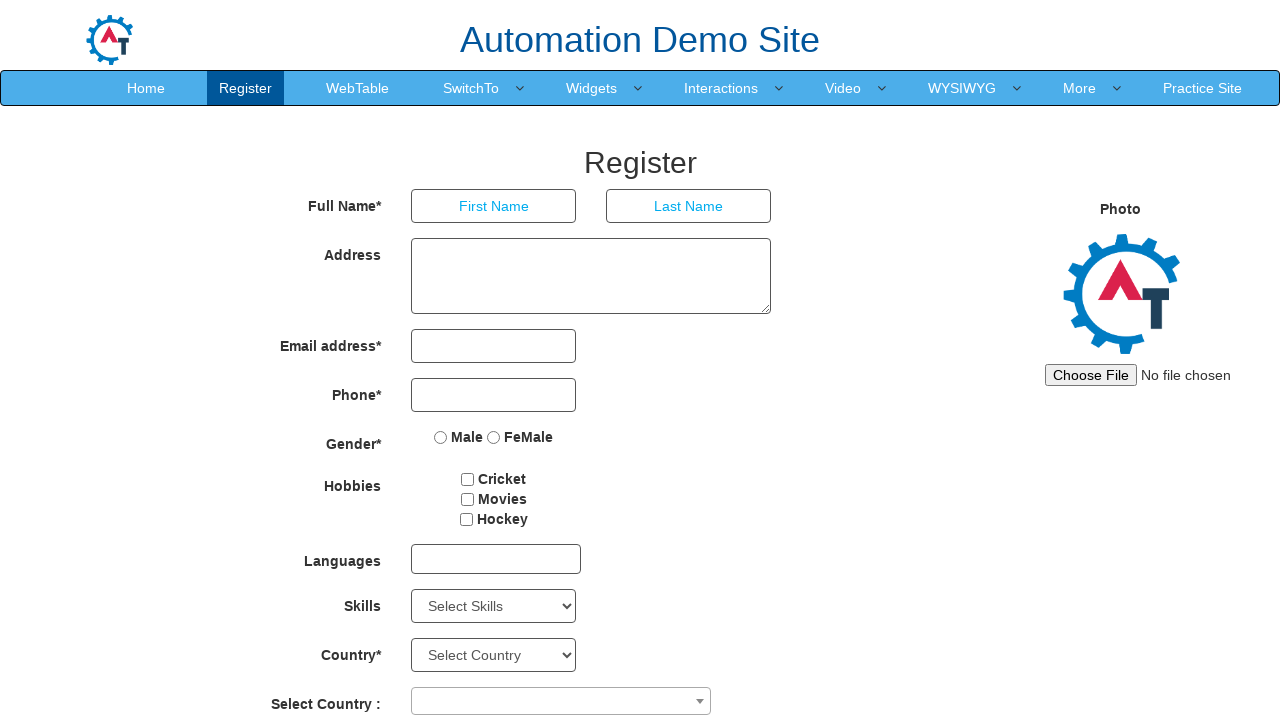

Located all navigation menu items
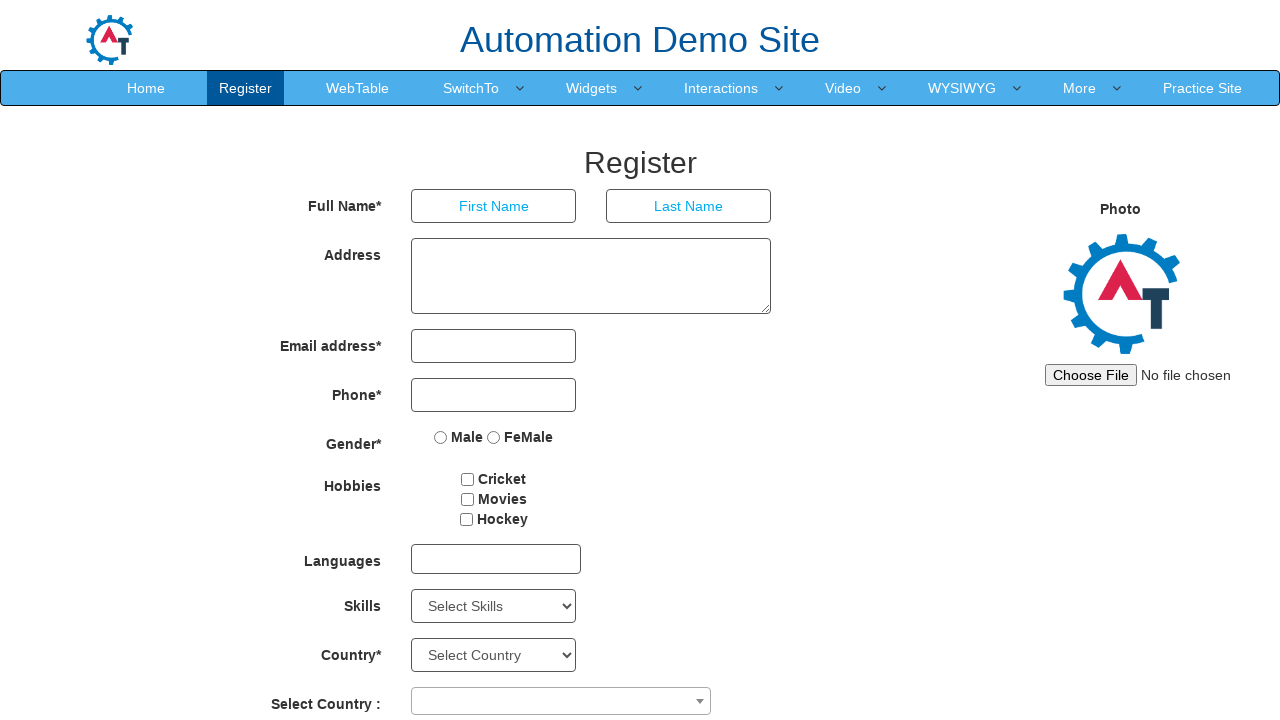

Hovered over navigation menu item at (146, 88) on xpath=//ul[@class='nav navbar-nav']/li/a >> nth=0
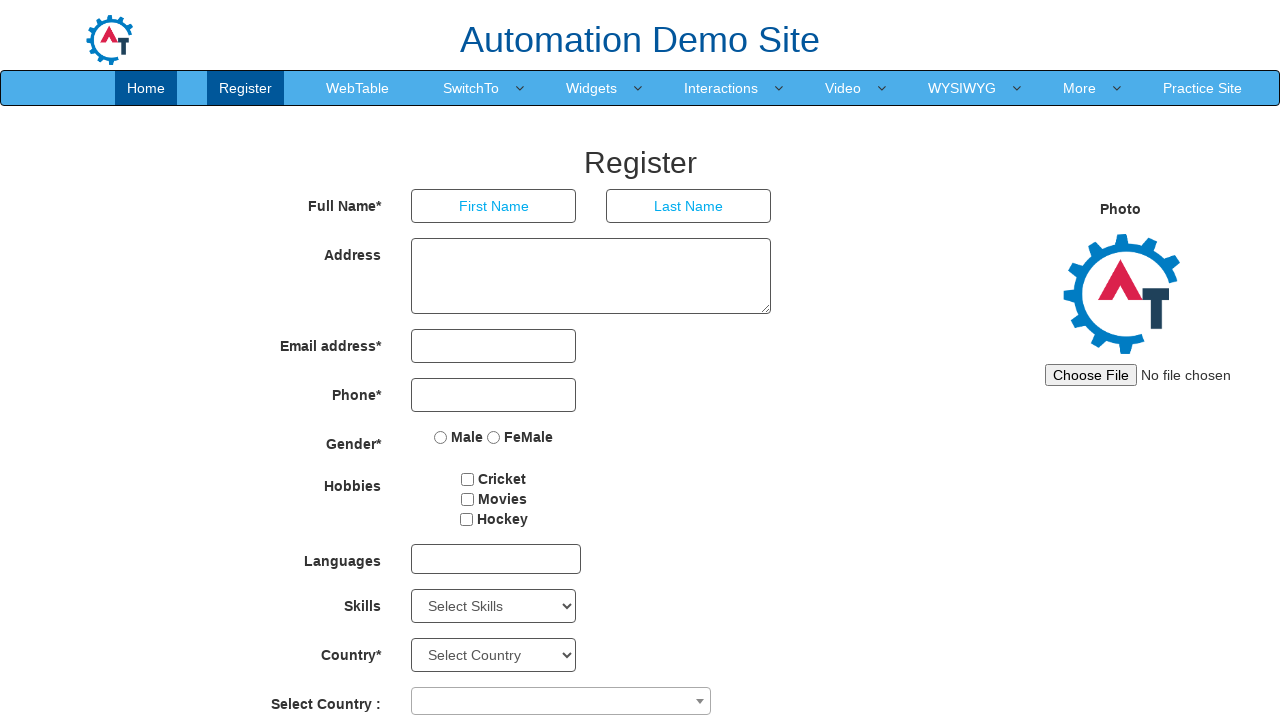

Waited 1 second after hovering
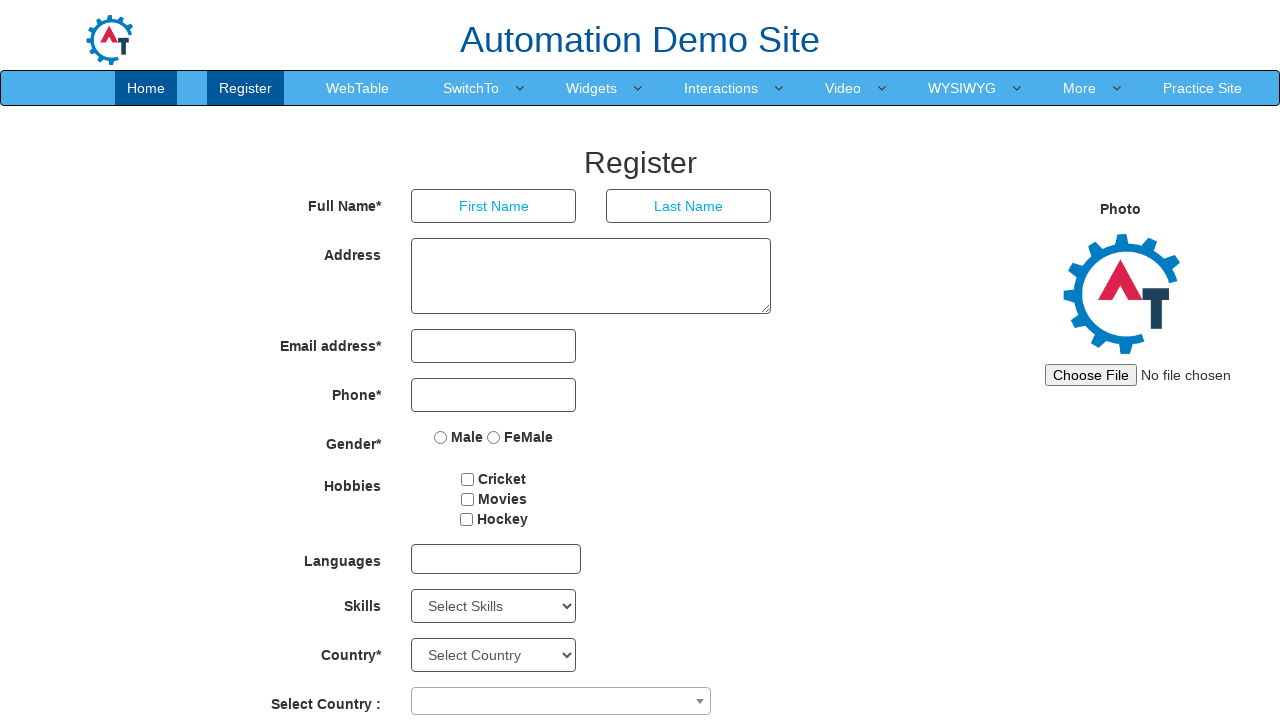

Hovered over navigation menu item at (246, 88) on xpath=//ul[@class='nav navbar-nav']/li/a >> nth=1
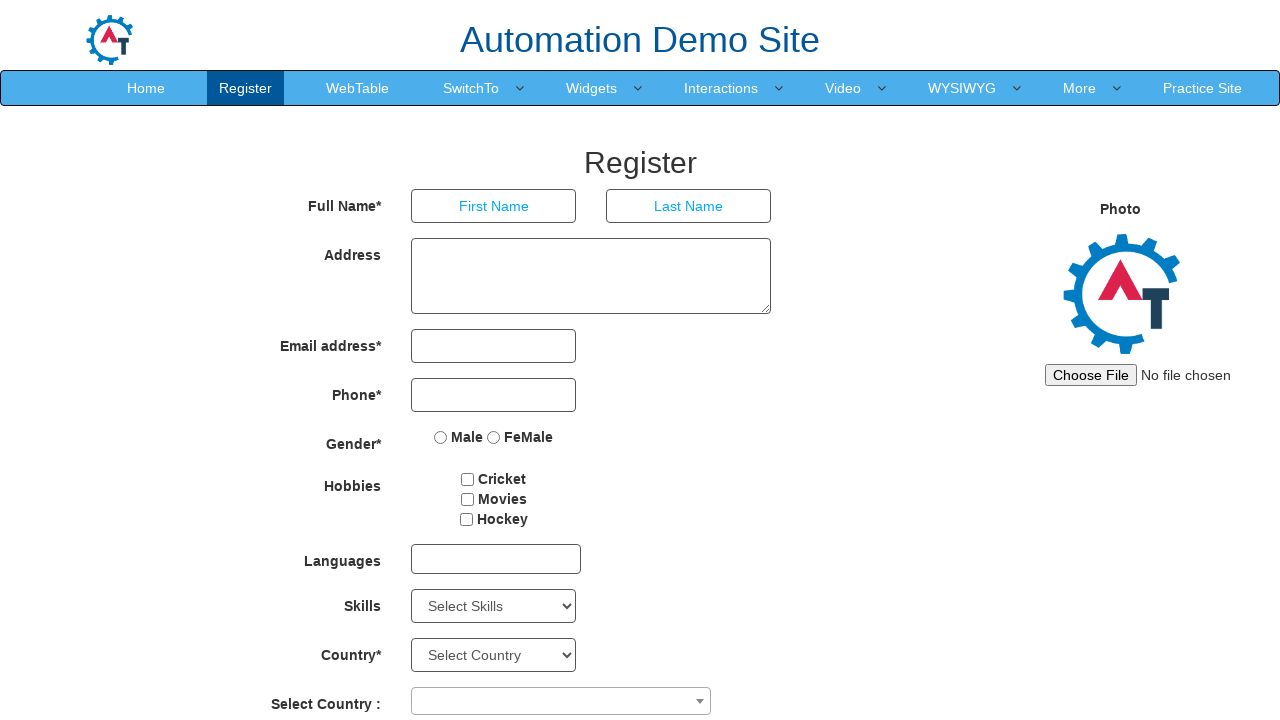

Waited 1 second after hovering
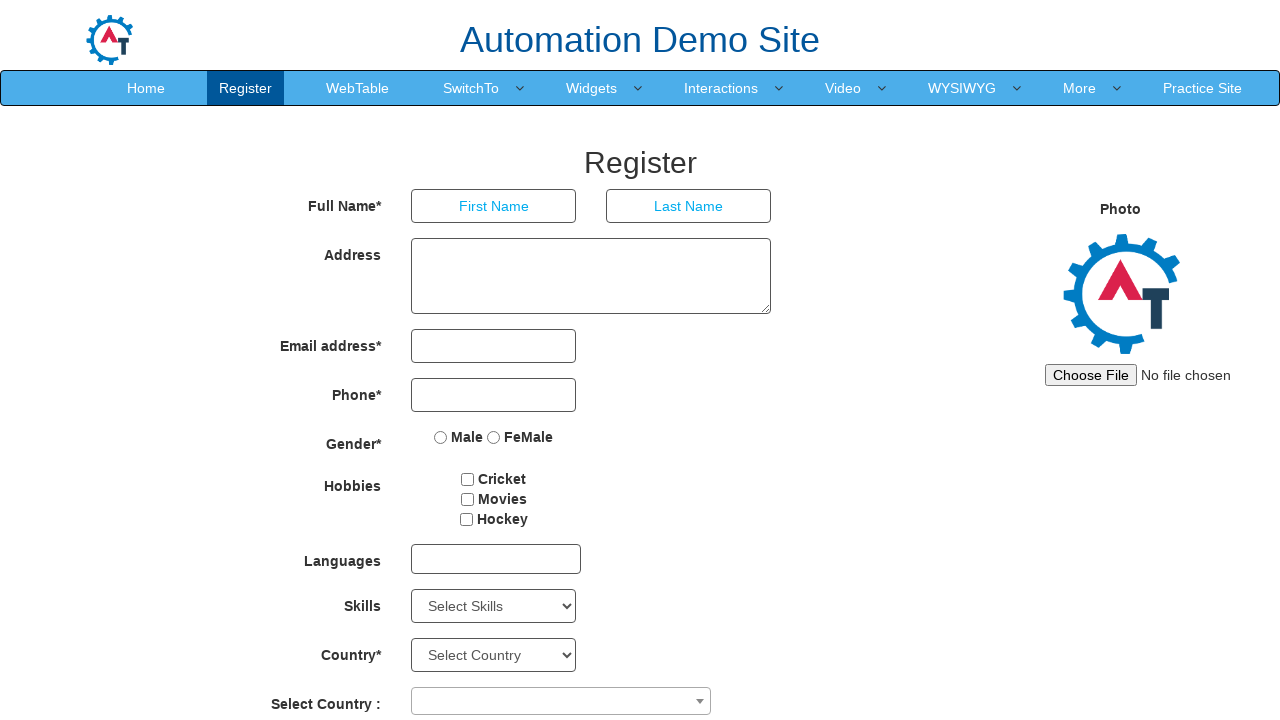

Hovered over navigation menu item at (358, 88) on xpath=//ul[@class='nav navbar-nav']/li/a >> nth=2
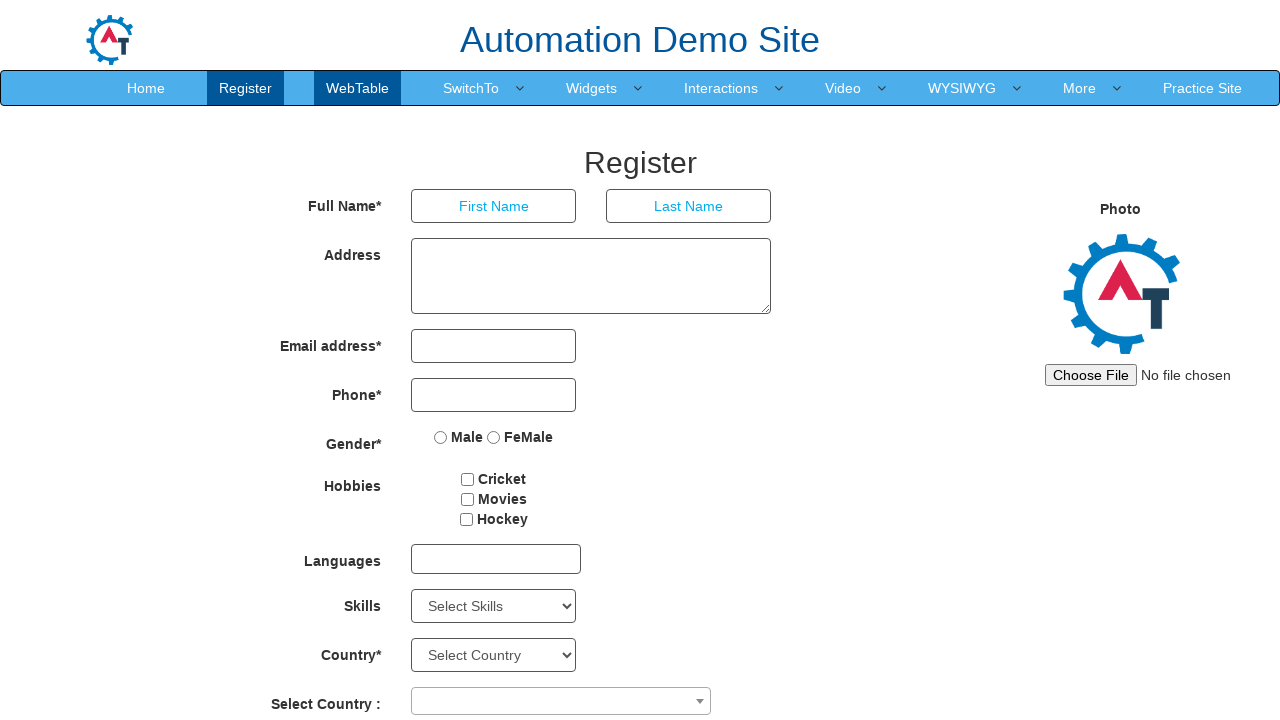

Waited 1 second after hovering
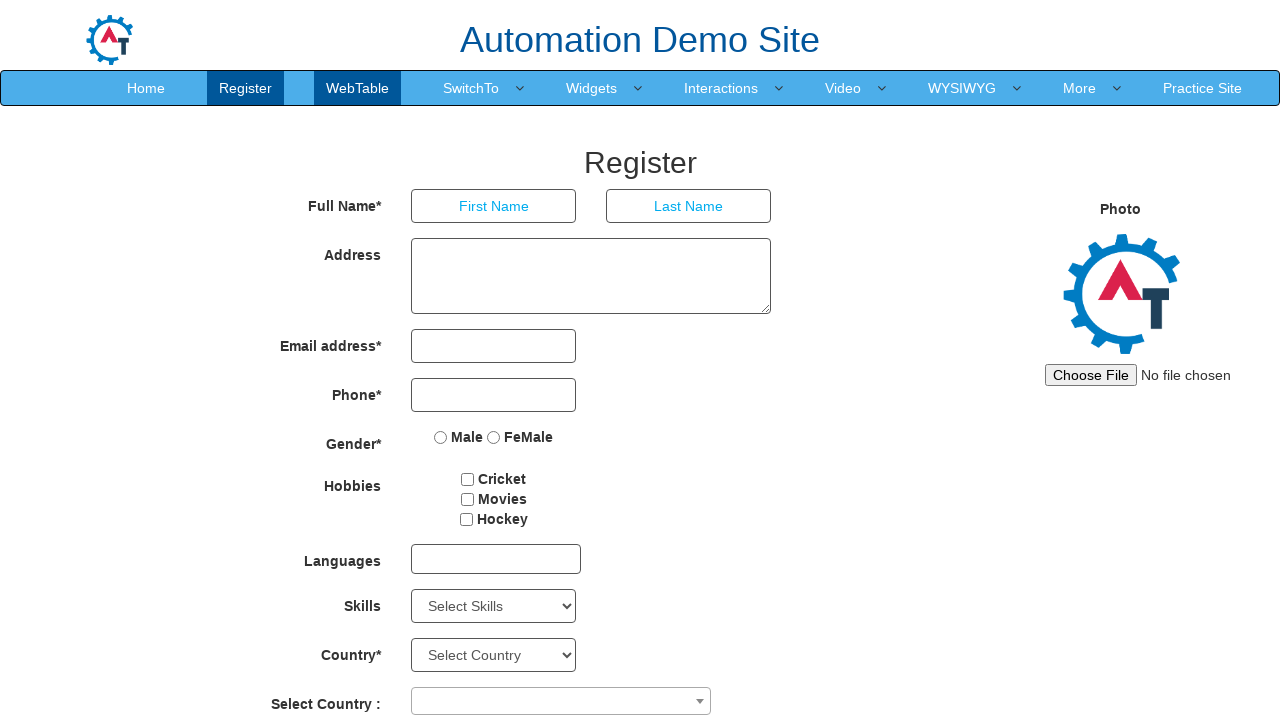

Hovered over navigation menu item at (471, 88) on xpath=//ul[@class='nav navbar-nav']/li/a >> nth=3
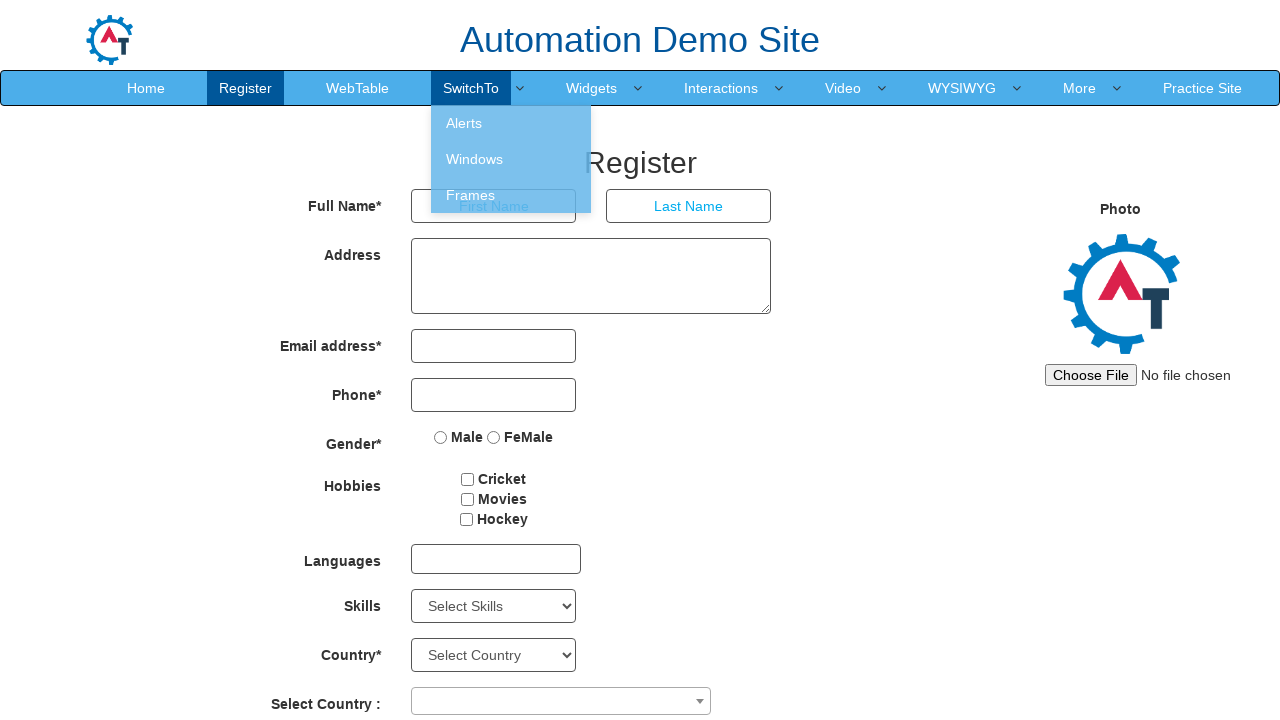

Waited 1 second after hovering
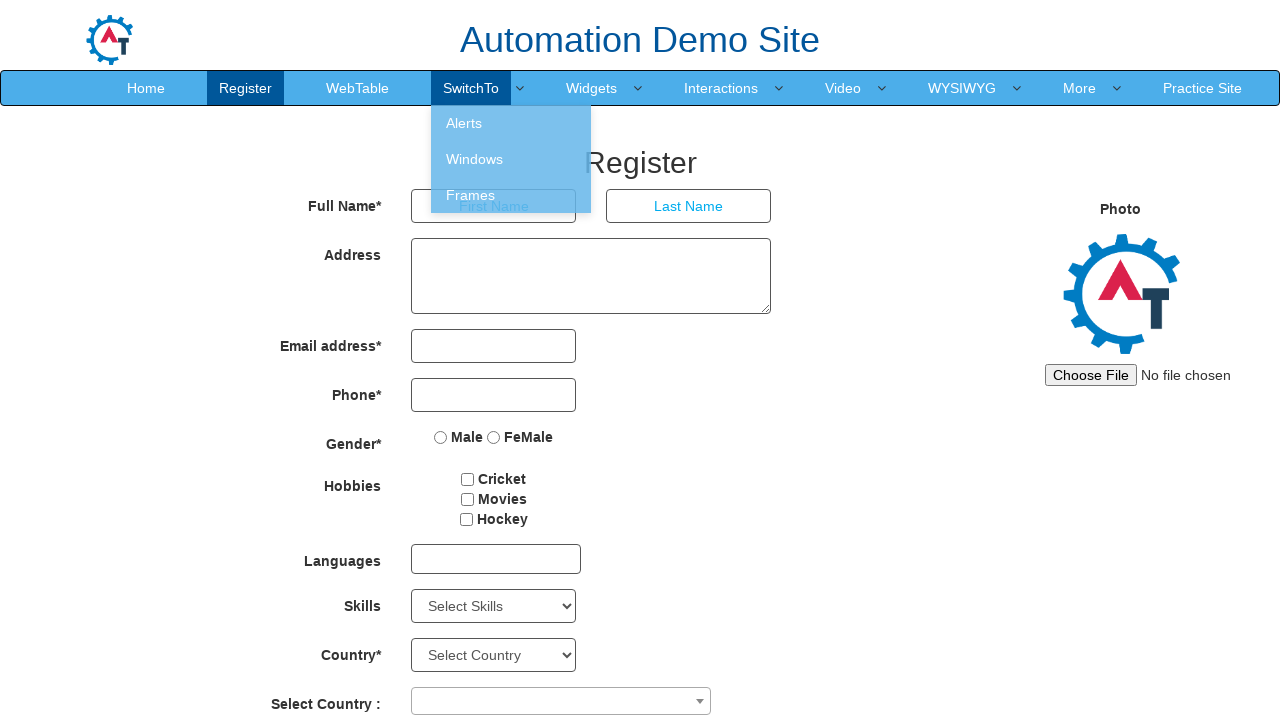

Hovered over navigation menu item at (592, 88) on xpath=//ul[@class='nav navbar-nav']/li/a >> nth=4
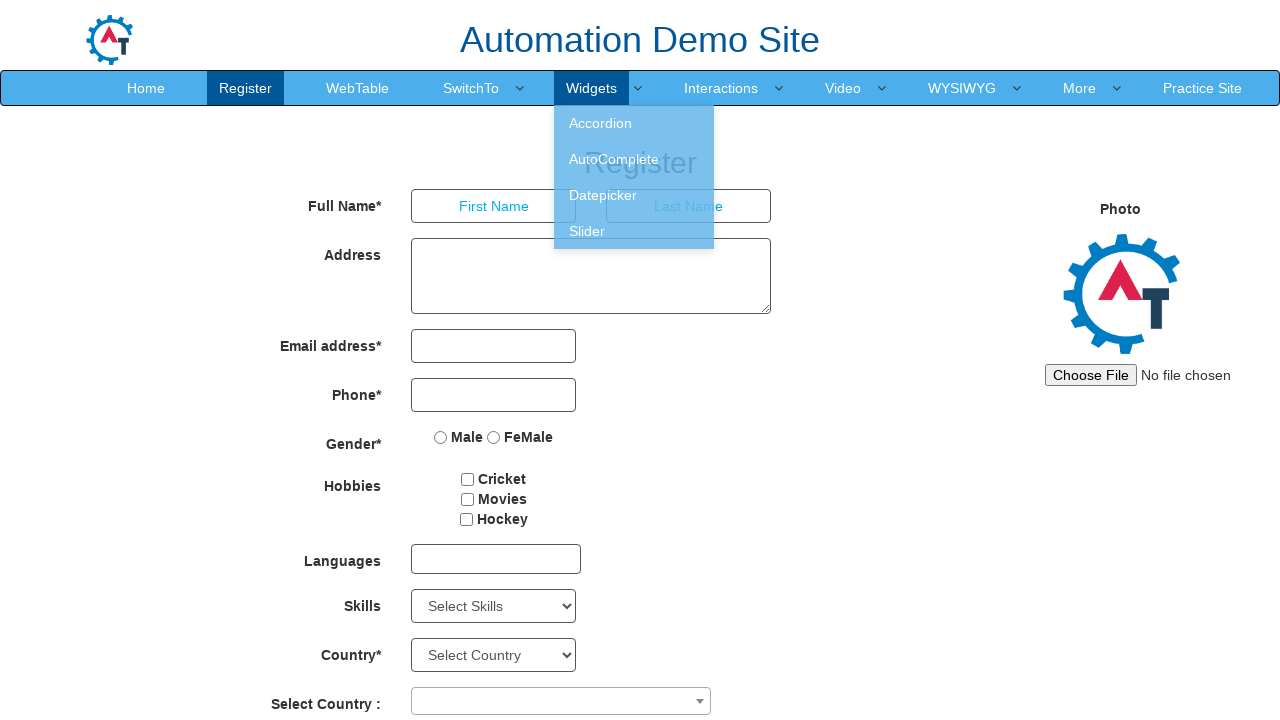

Waited 1 second after hovering
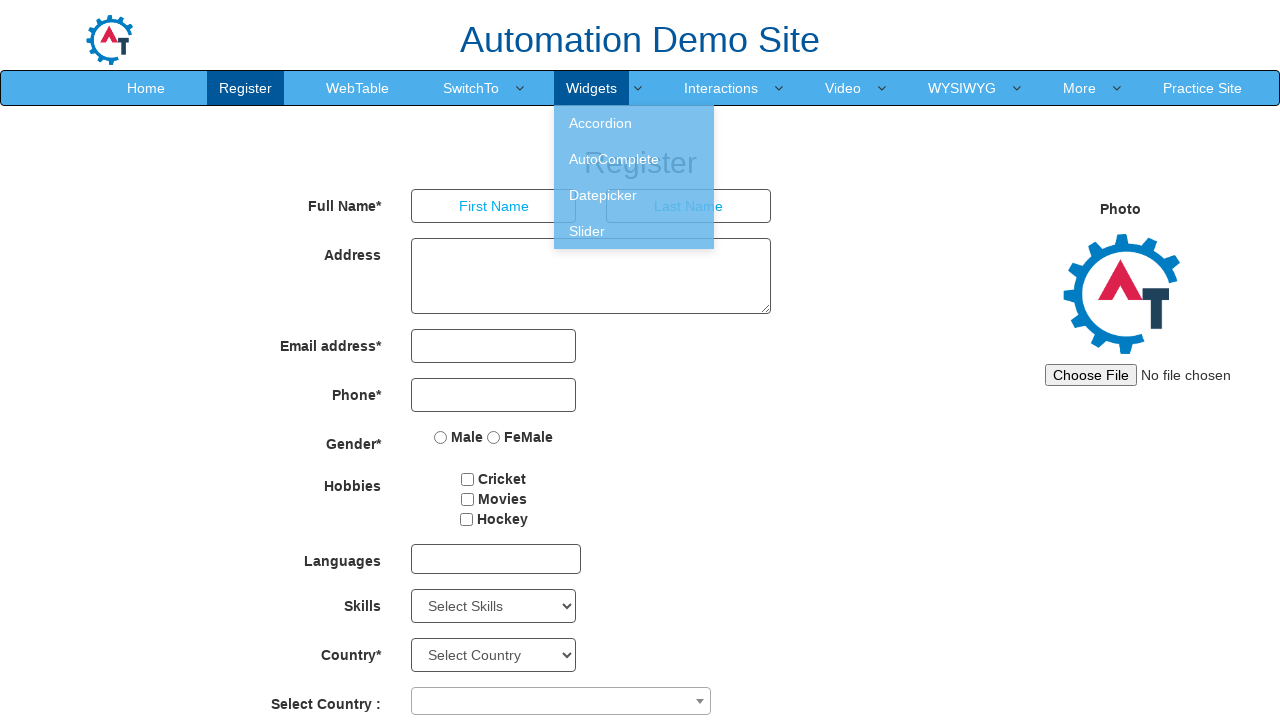

Hovered over navigation menu item at (721, 88) on xpath=//ul[@class='nav navbar-nav']/li/a >> nth=5
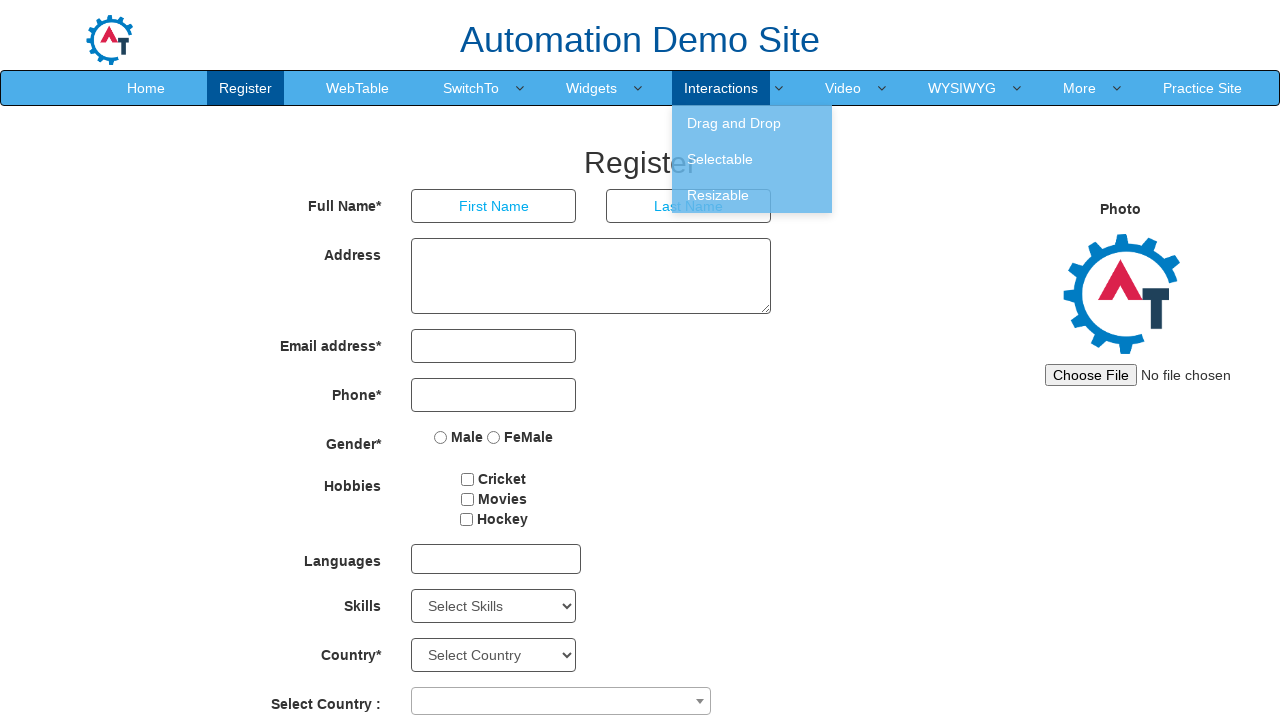

Waited 1 second after hovering
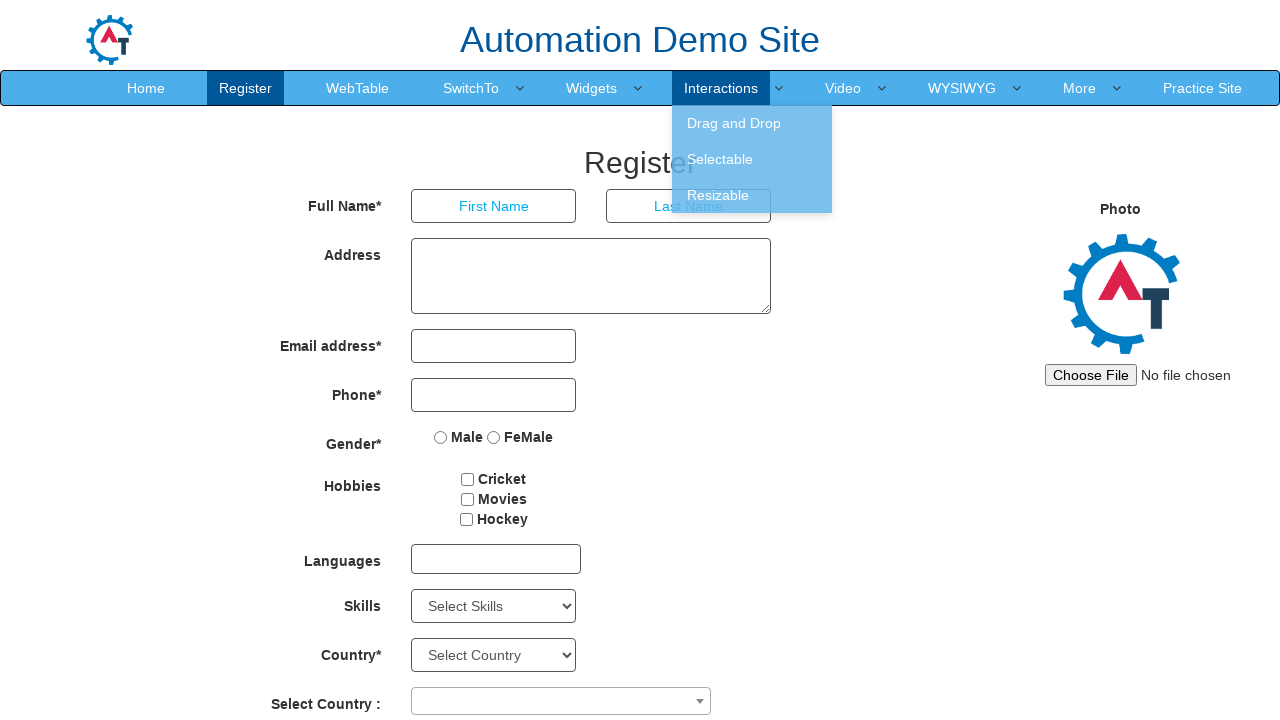

Hovered over navigation menu item at (843, 88) on xpath=//ul[@class='nav navbar-nav']/li/a >> nth=6
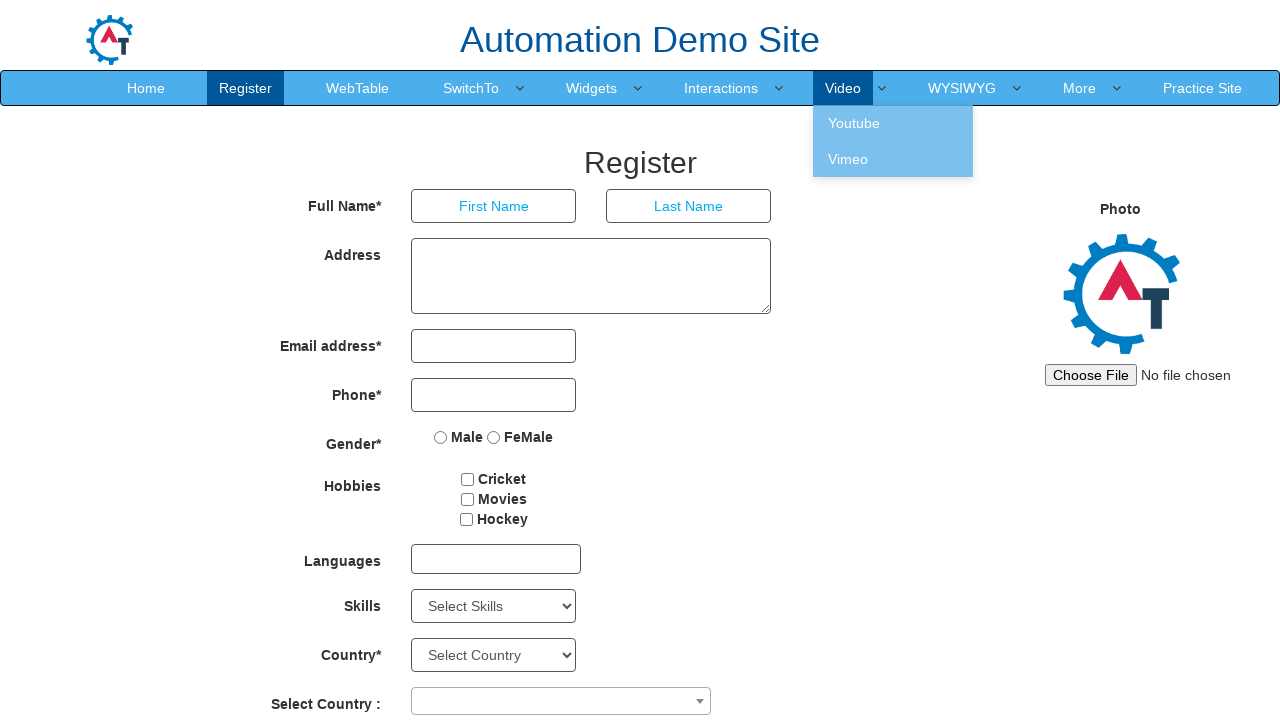

Waited 1 second after hovering
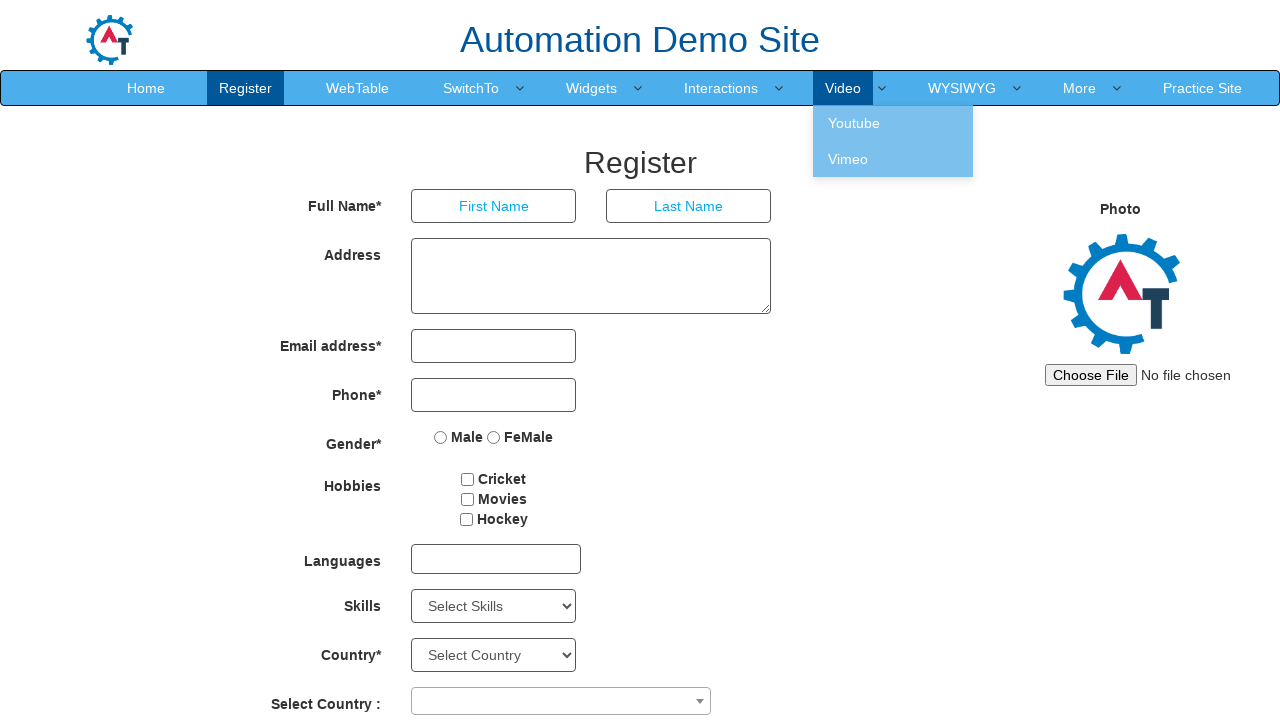

Hovered over navigation menu item at (962, 88) on xpath=//ul[@class='nav navbar-nav']/li/a >> nth=7
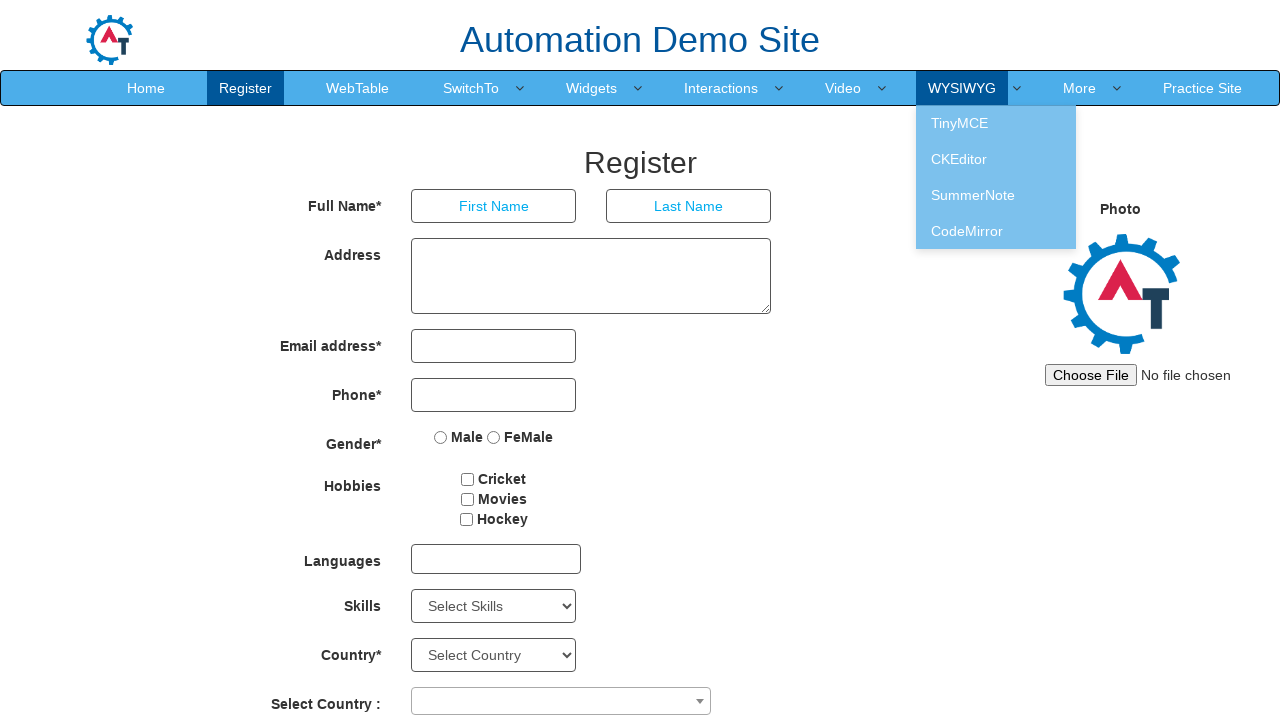

Waited 1 second after hovering
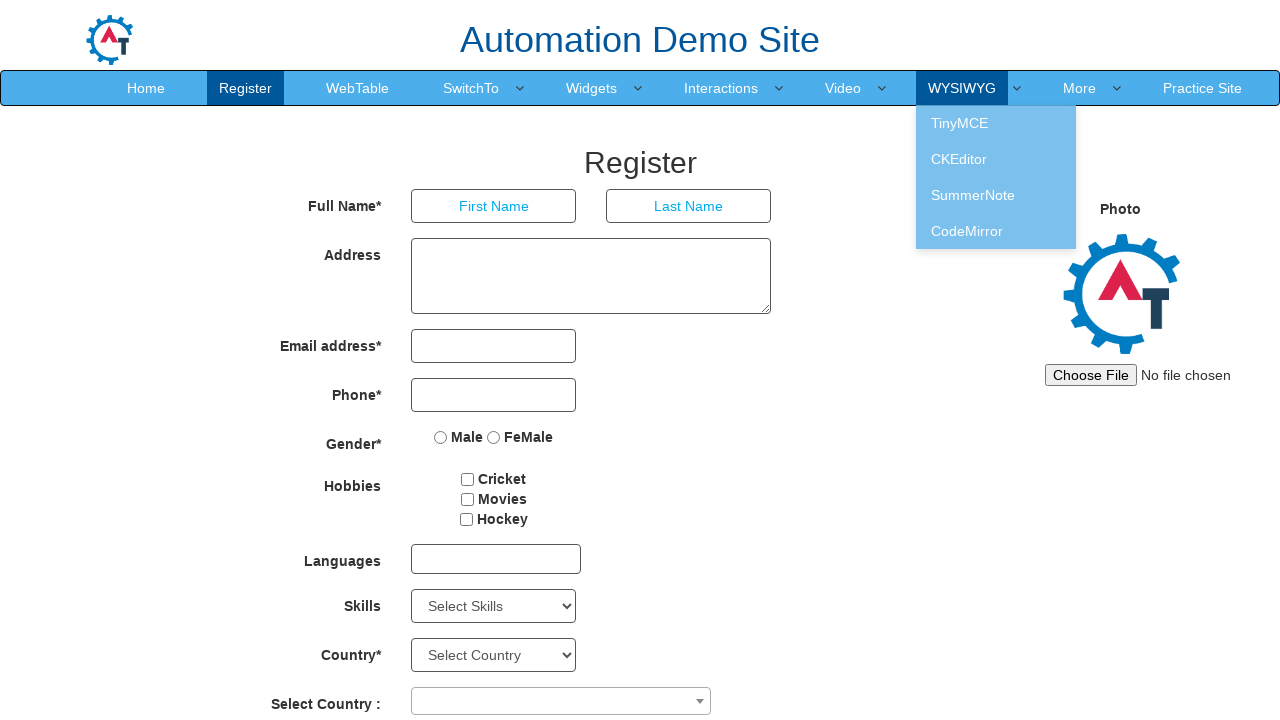

Hovered over navigation menu item at (1080, 88) on xpath=//ul[@class='nav navbar-nav']/li/a >> nth=8
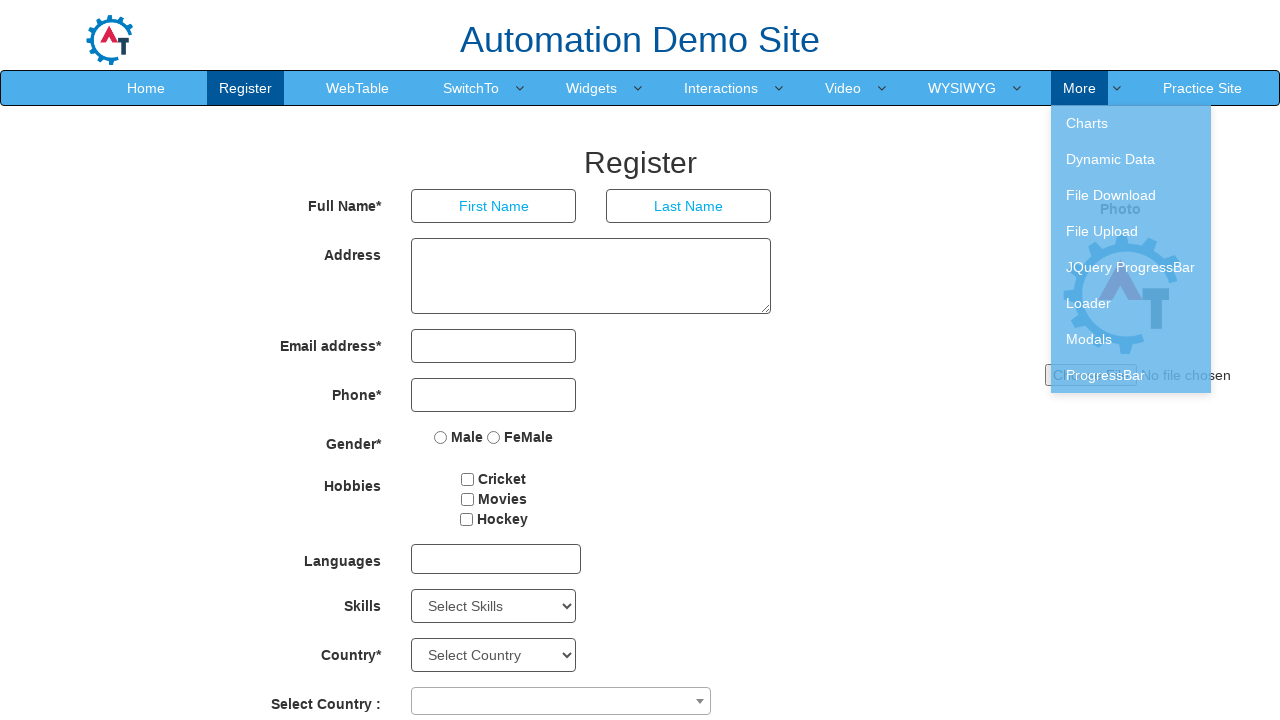

Waited 1 second after hovering
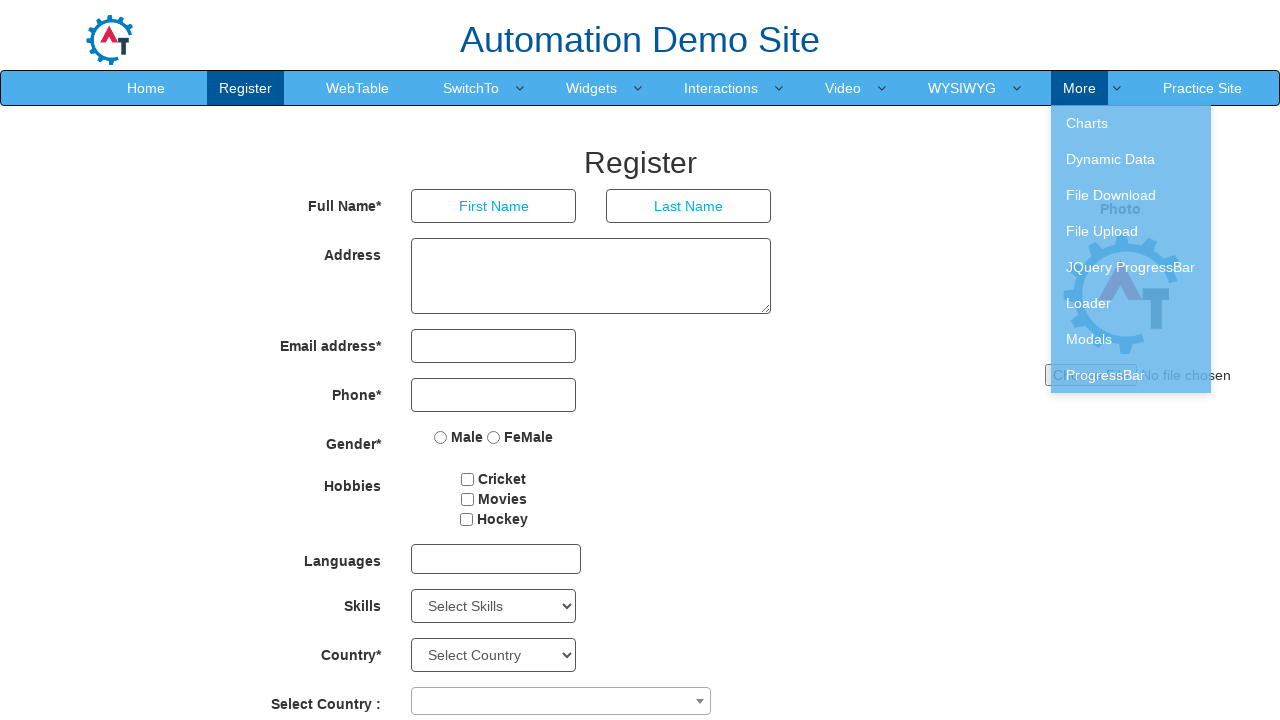

Hovered over navigation menu item at (1202, 88) on xpath=//ul[@class='nav navbar-nav']/li/a >> nth=9
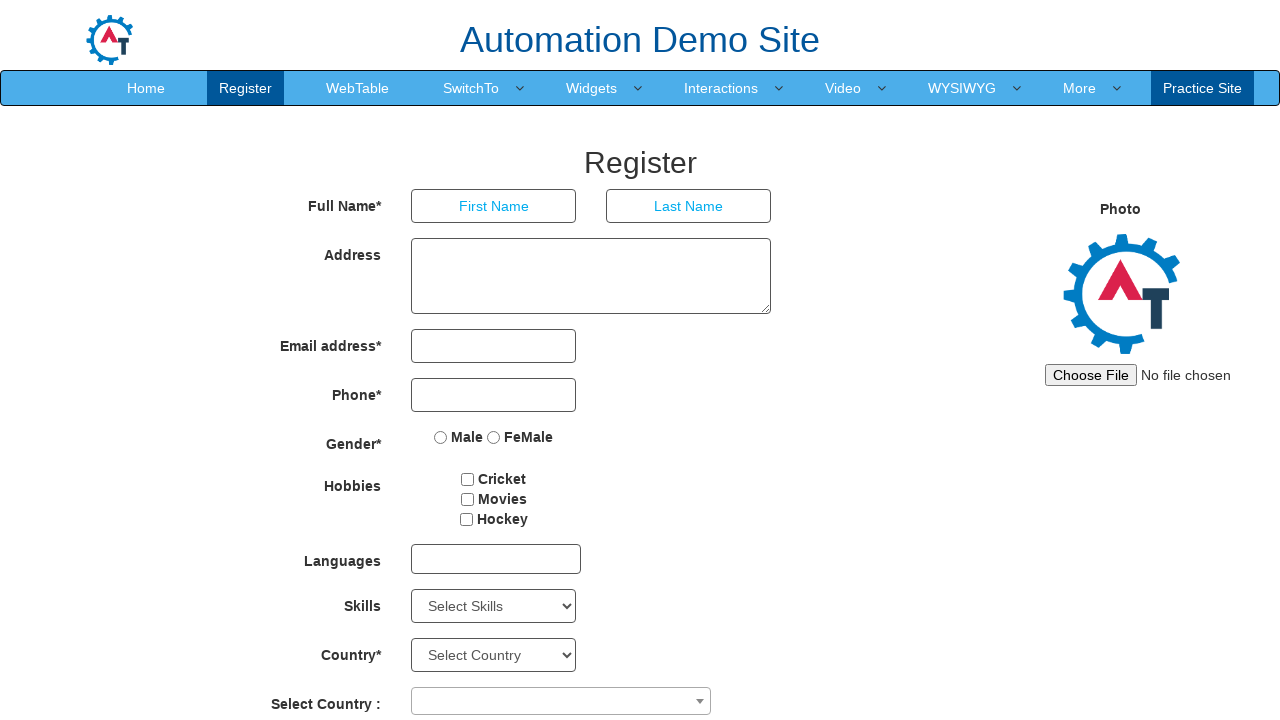

Waited 1 second after hovering
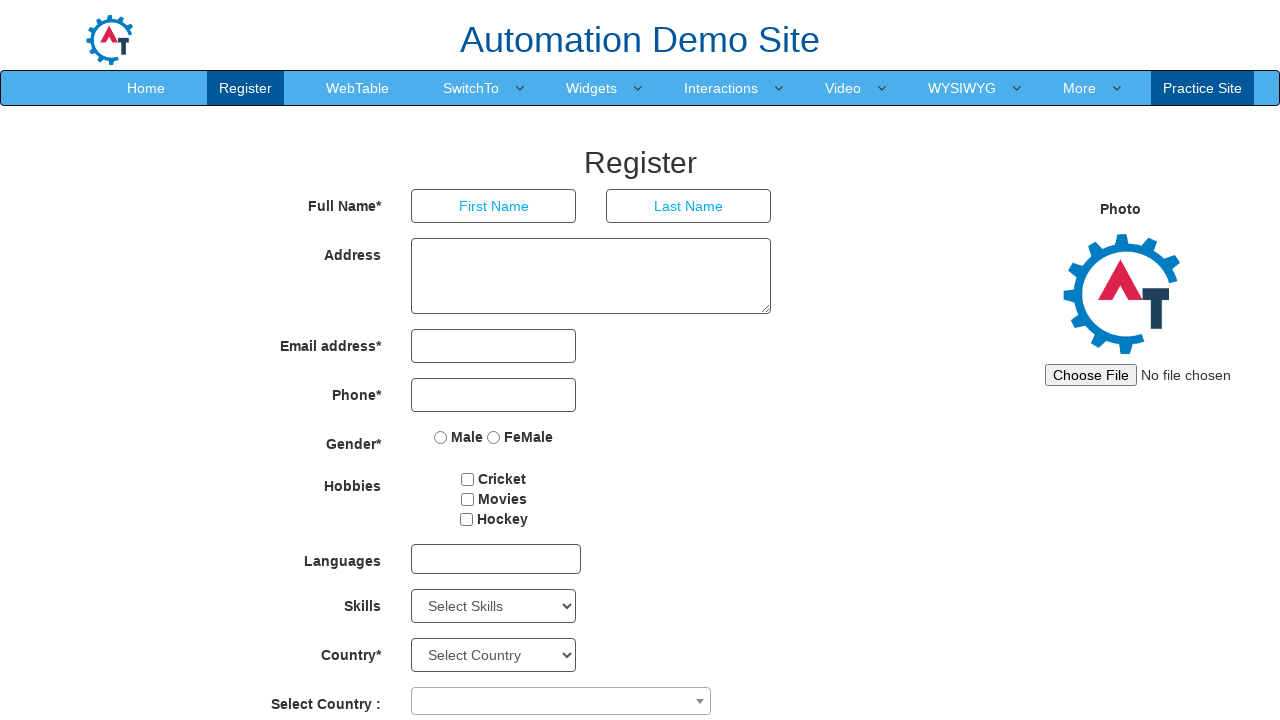

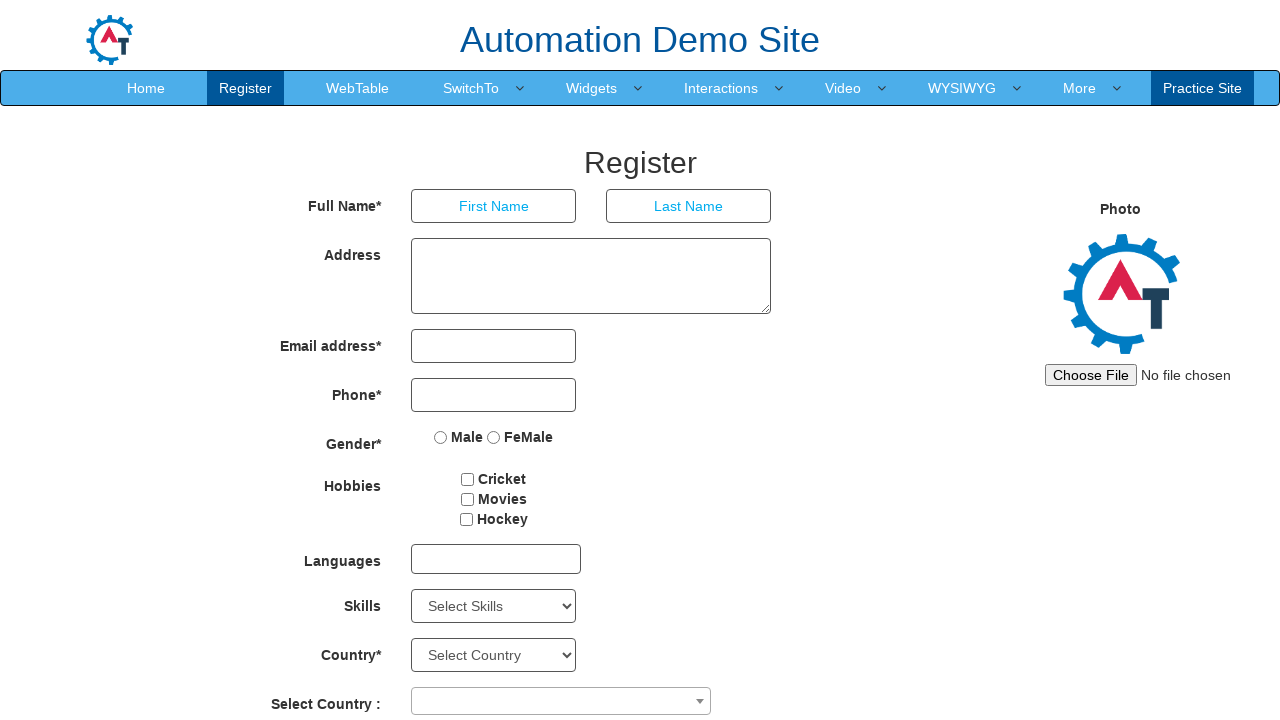